Opens dropdown menu and clicks on the second dropdown link

Starting URL: https://formy-project.herokuapp.com/buttons

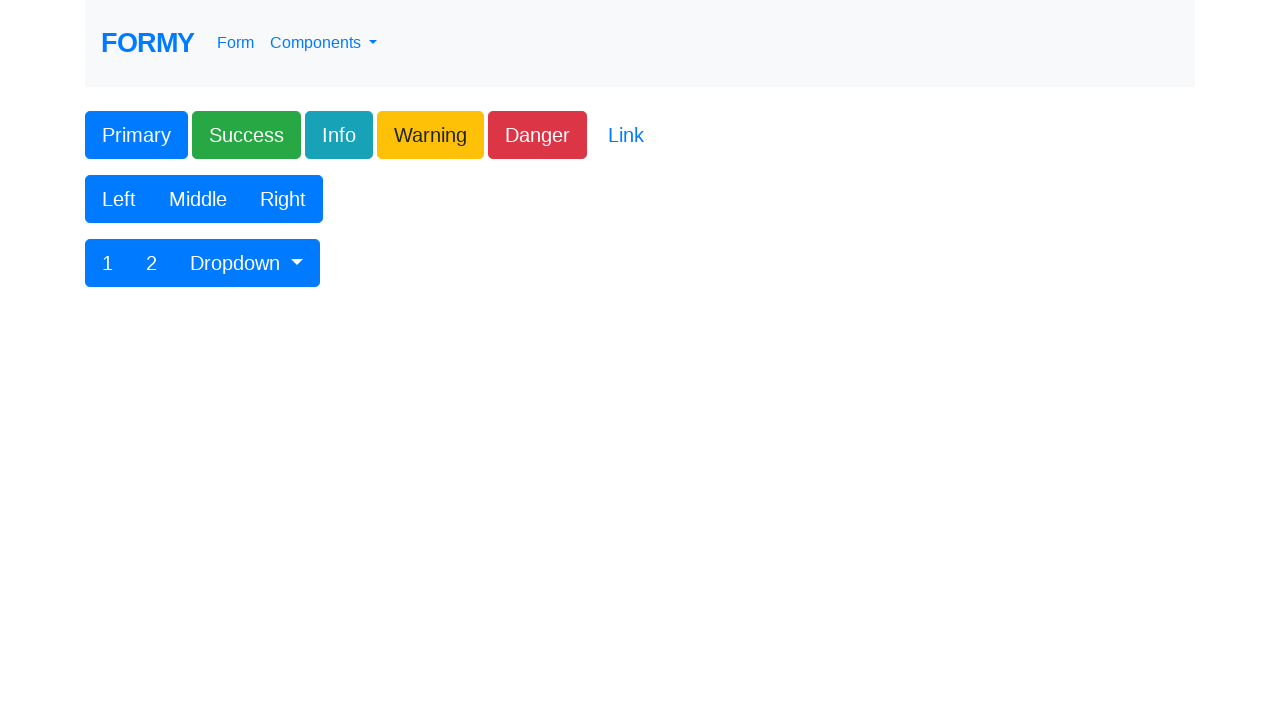

Clicked dropdown button to open menu at (247, 263) on #btnGroupDrop1
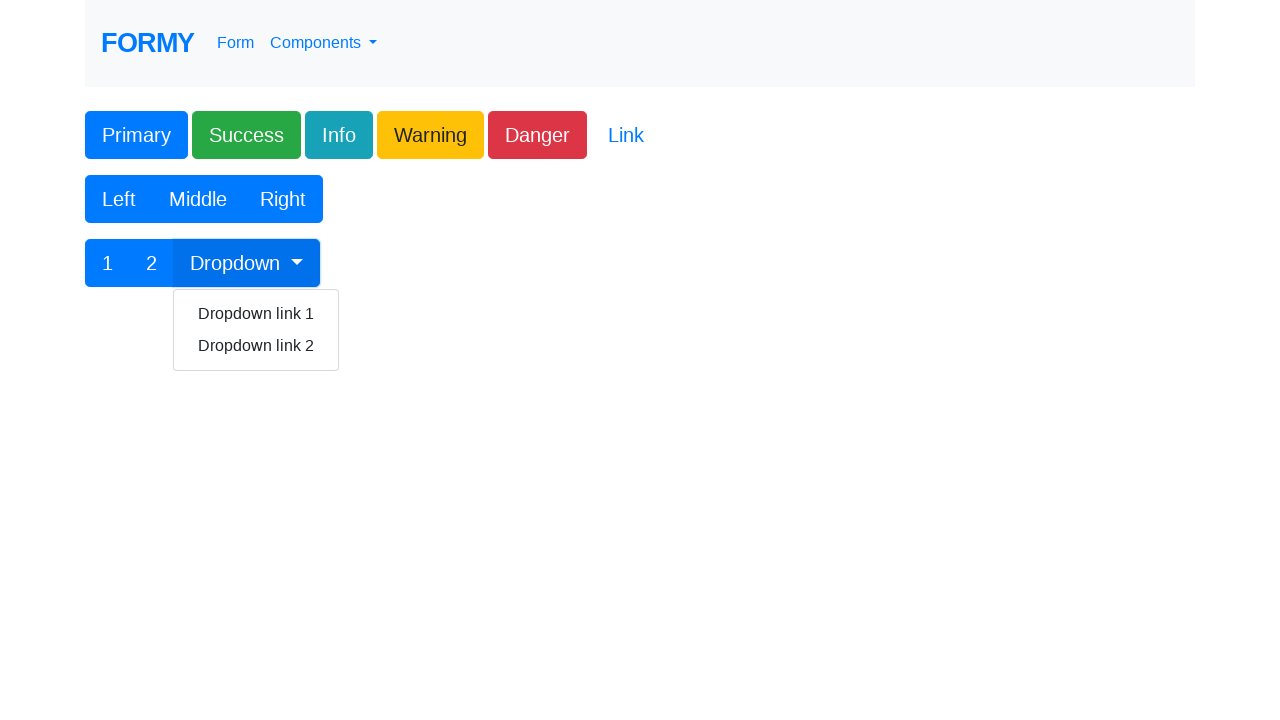

Clicked on the second dropdown link at (256, 346) on a:has-text('Dropdown link 2')
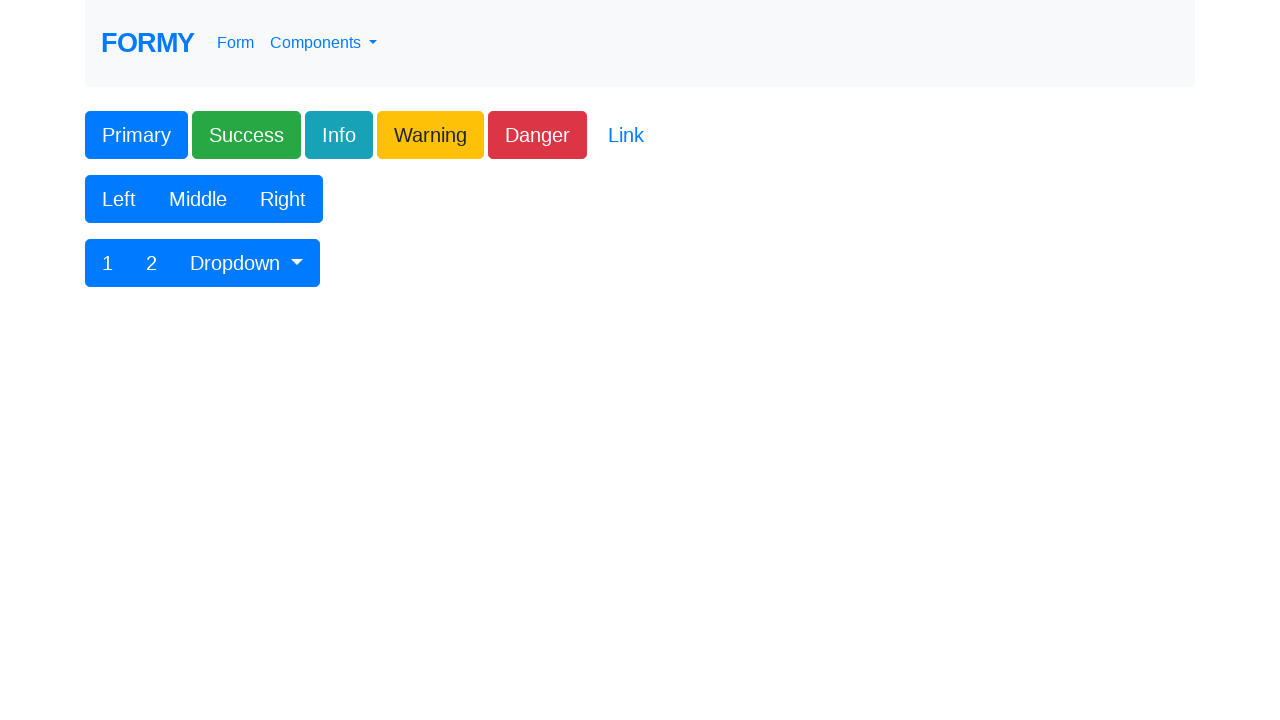

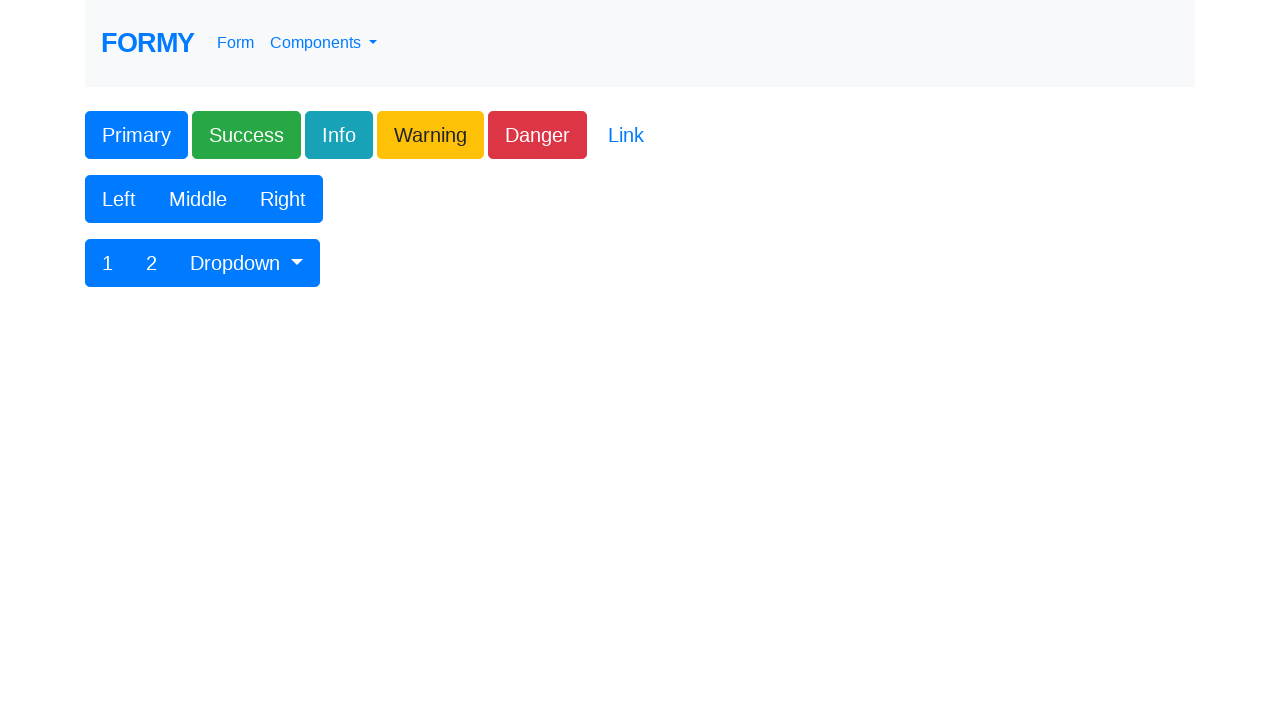